Navigates to webdriver.io and verifies the page title matches the expected value

Starting URL: https://webdriver.io

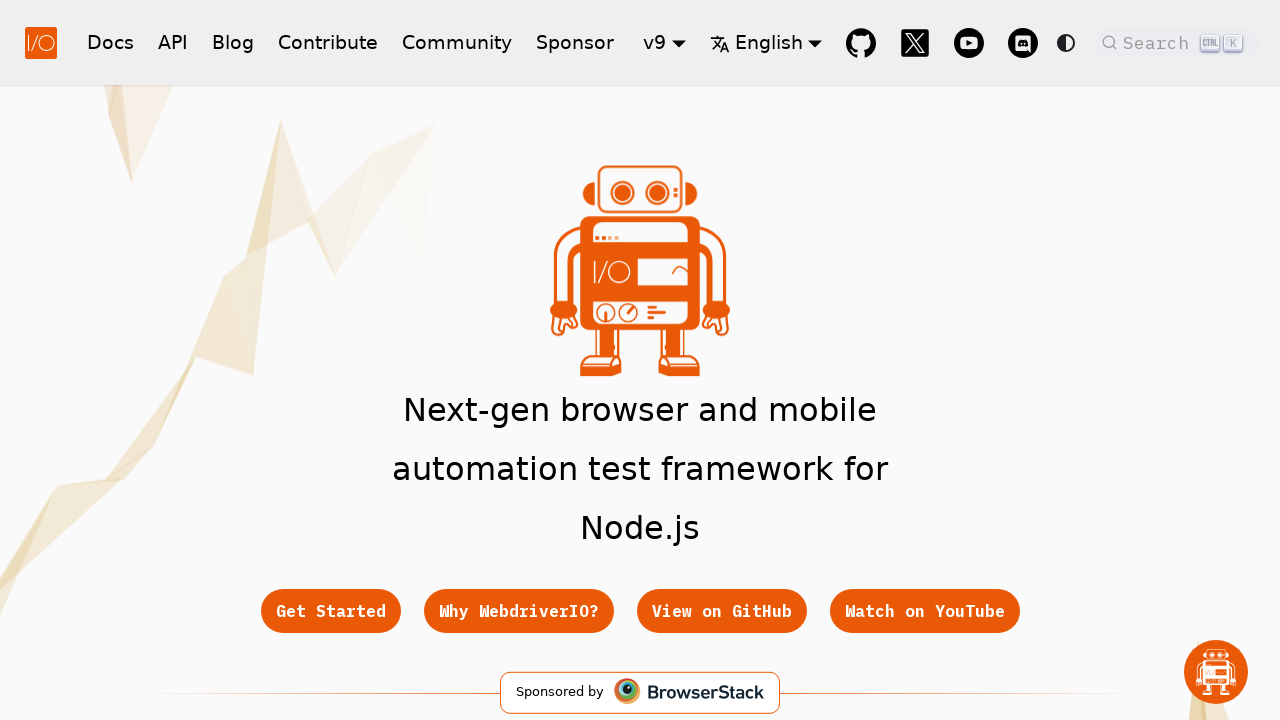

Verified page title matches 'WebdriverIO'
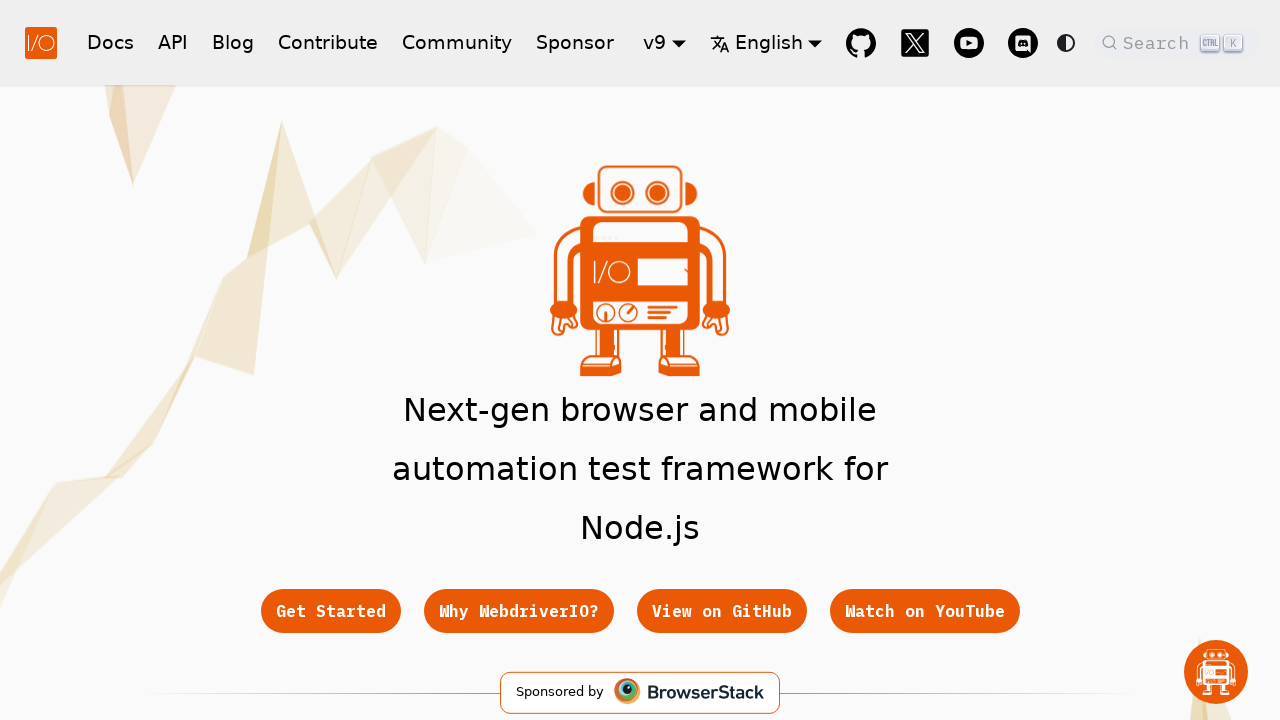

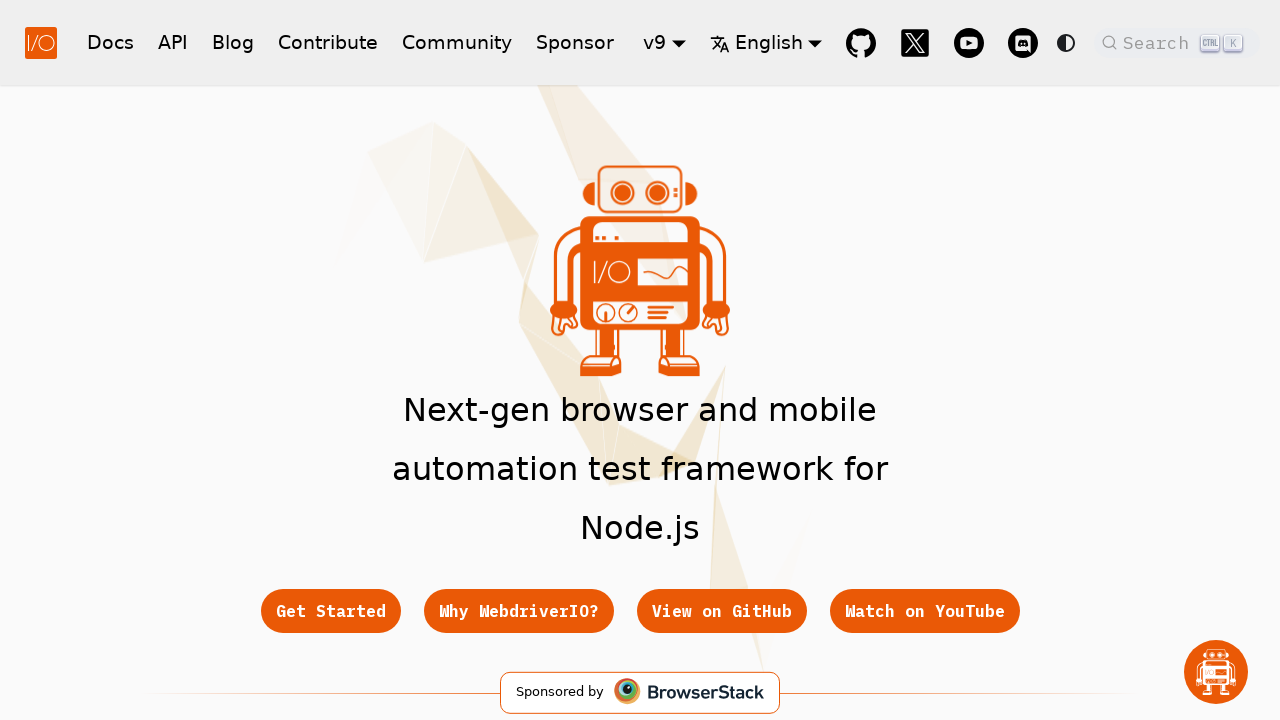